Tests the search functionality on python.org by entering a search term and submitting the search form

Starting URL: https://python.org

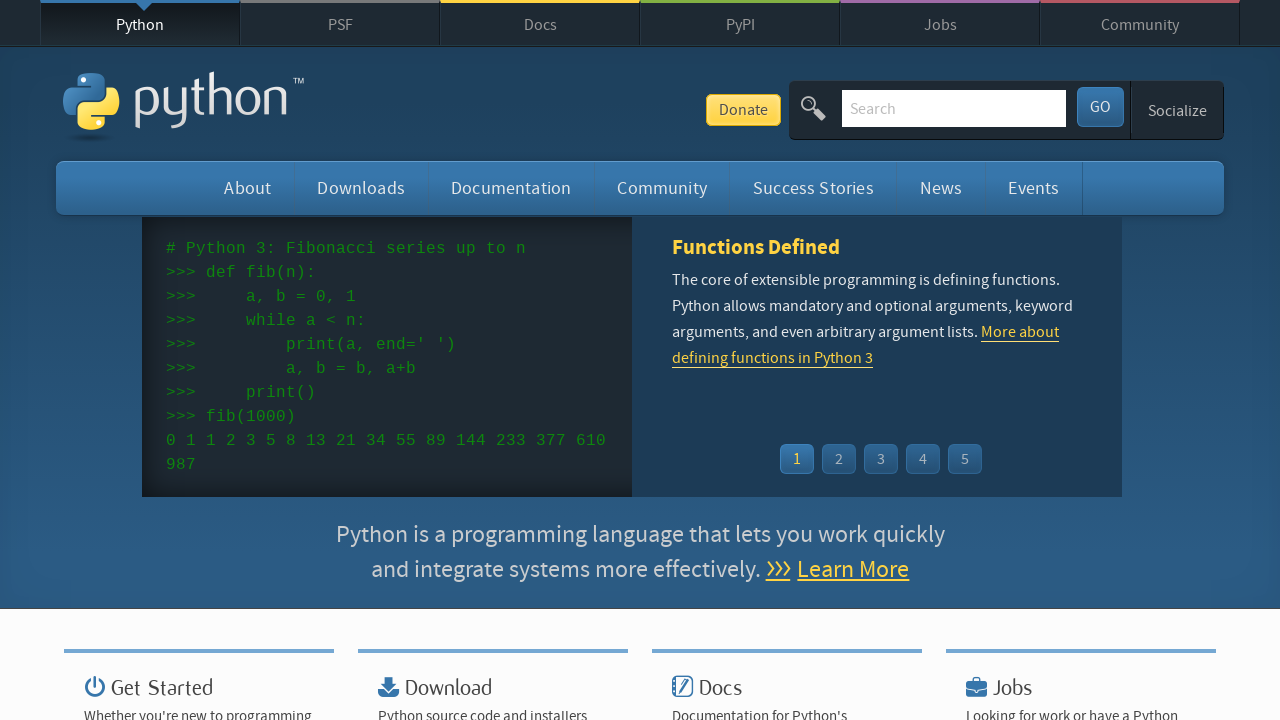

Filled search field with 'precedence' on #id-search-field
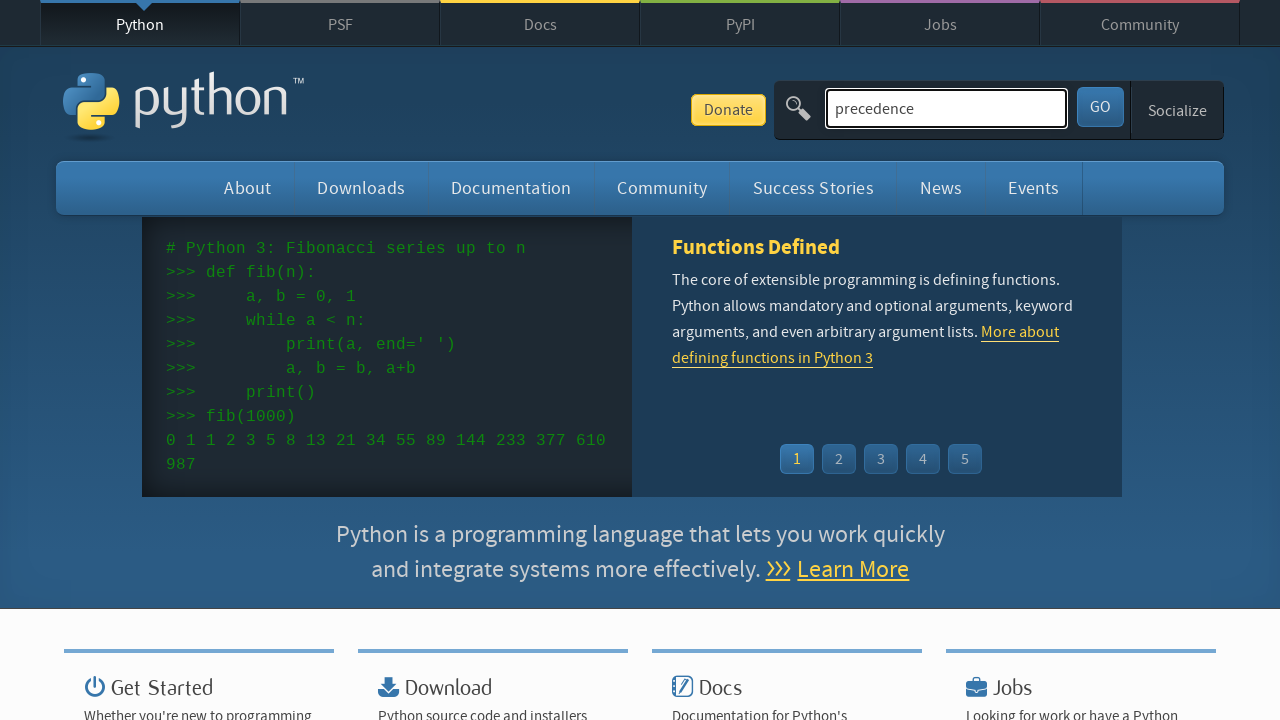

Clicked submit button to search at (1100, 107) on #submit
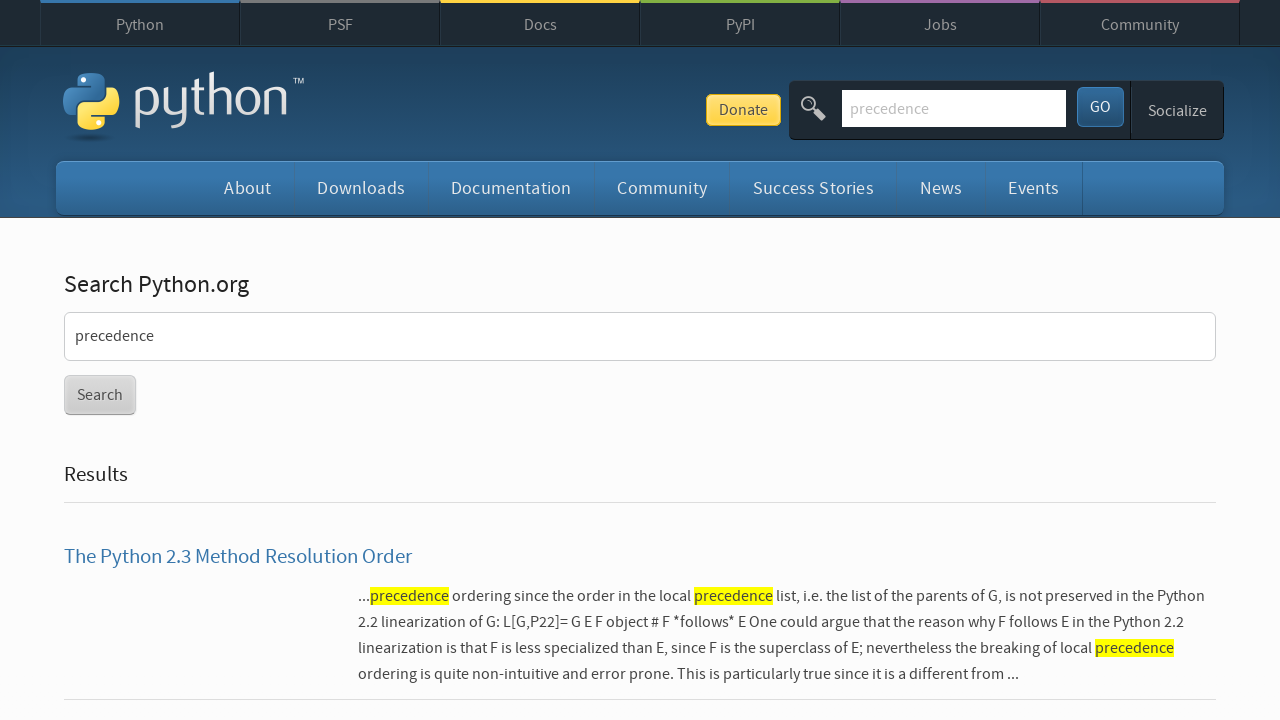

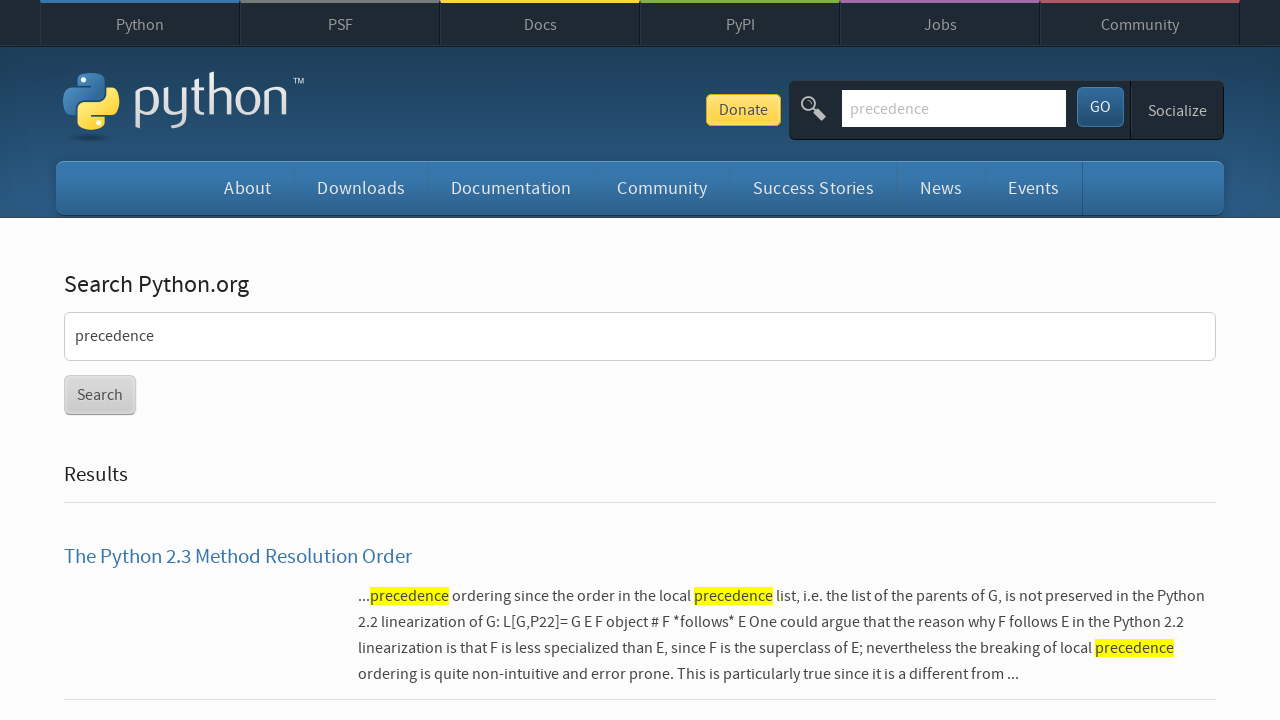